Tests password validation with a password that is too long (10 characters) and verifies the validation message shows "Invalid Value"

Starting URL: https://testpages.eviltester.com/styled/apps/7charval/simple7charvalidation.html

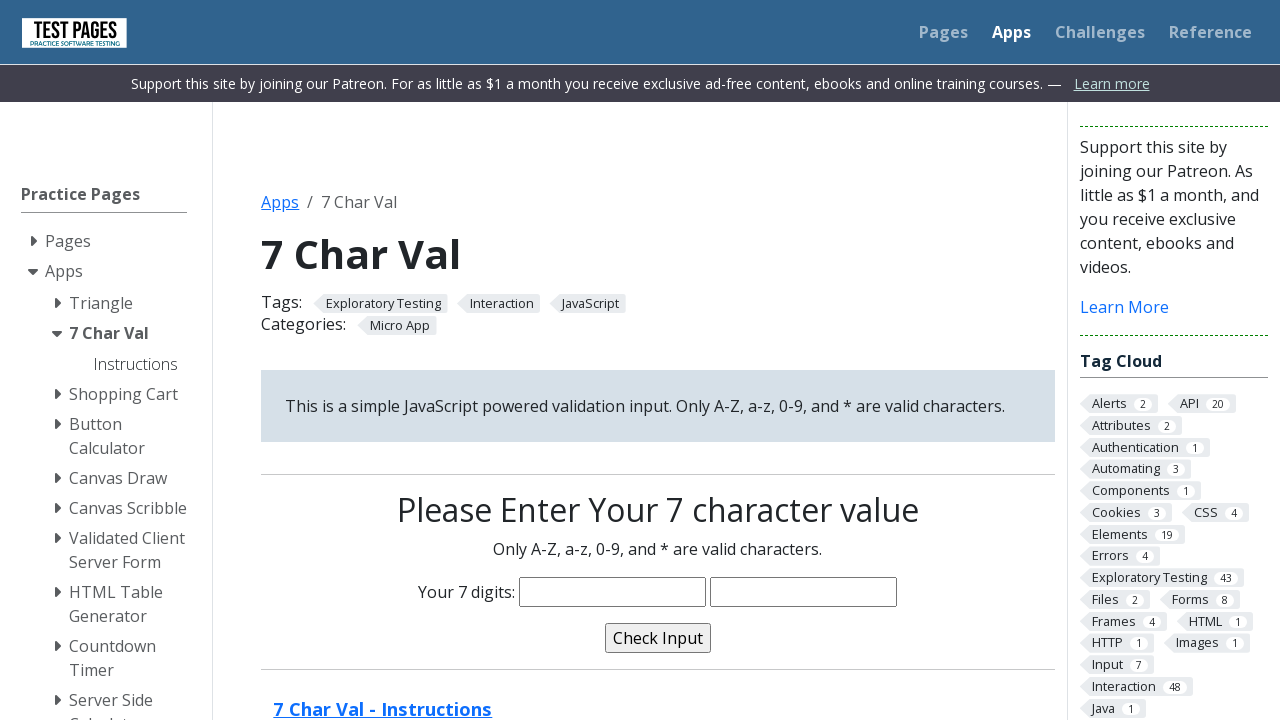

Filled characters field with 10-character password 'goZr2**dsa' (exceeds 7-character limit) on input[name='characters']
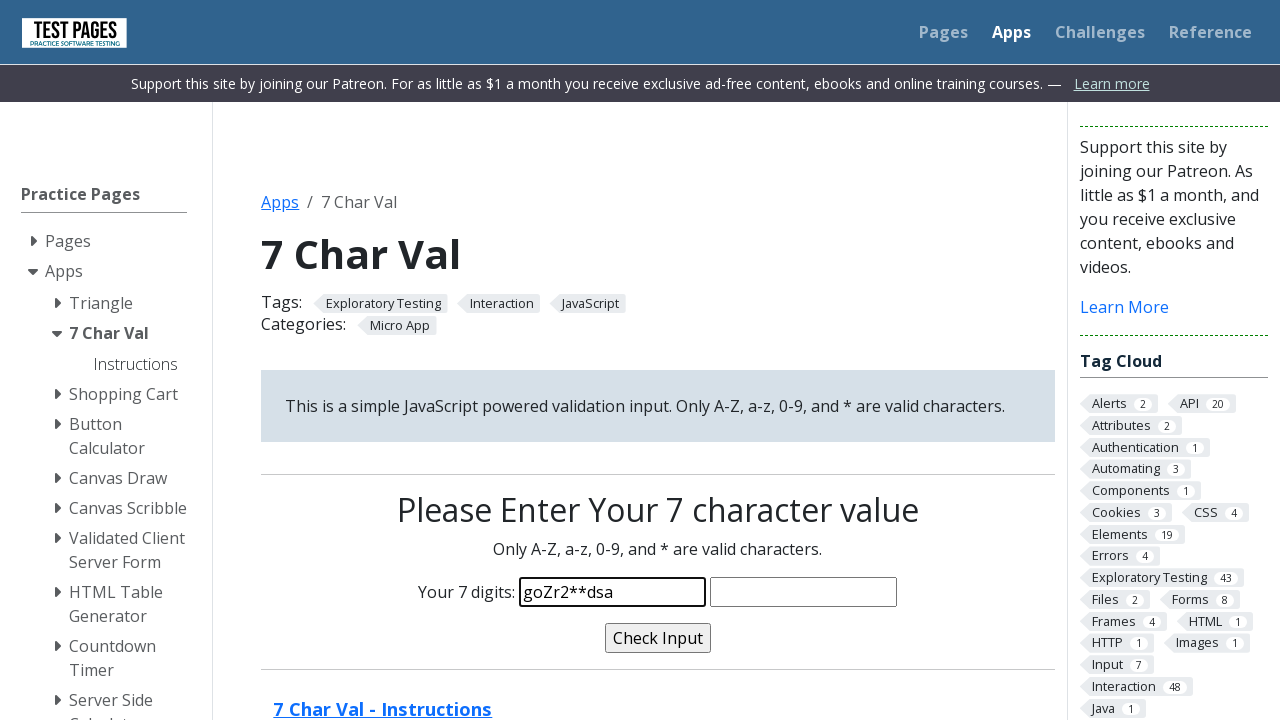

Clicked validate button to test password validation at (658, 638) on input[name='validate']
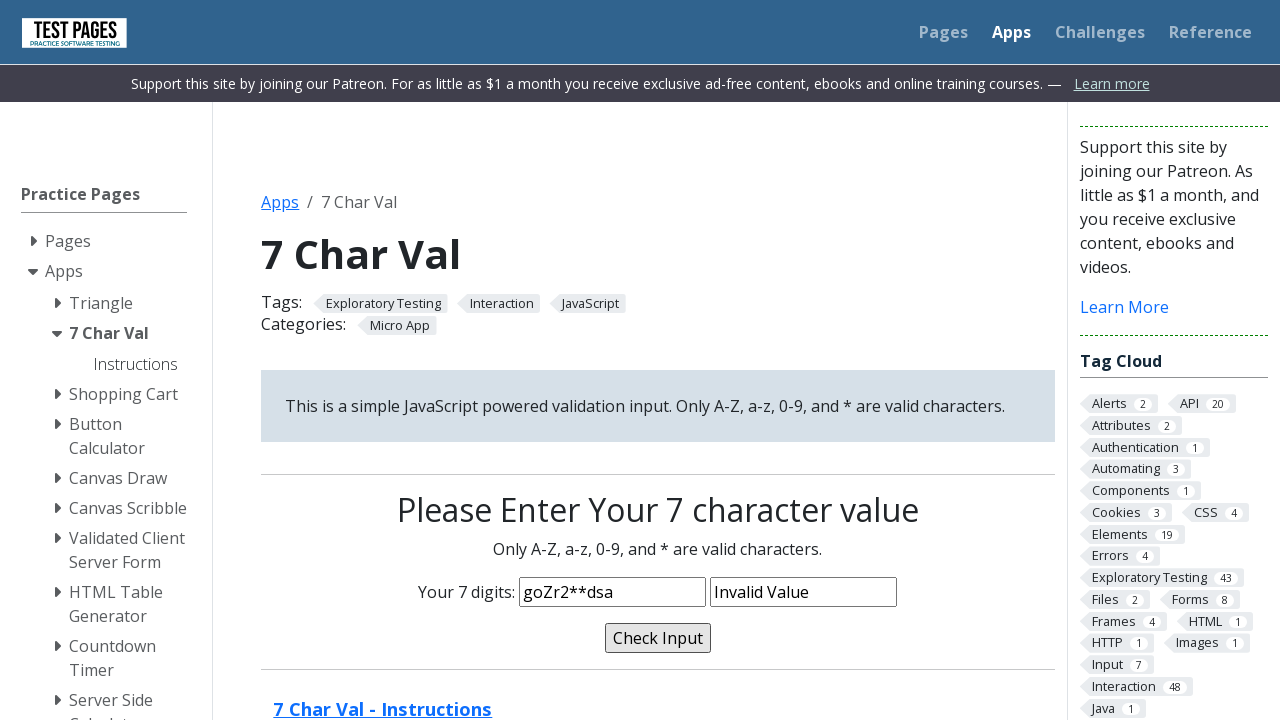

Validation message appeared showing 'Invalid Value' for oversized password
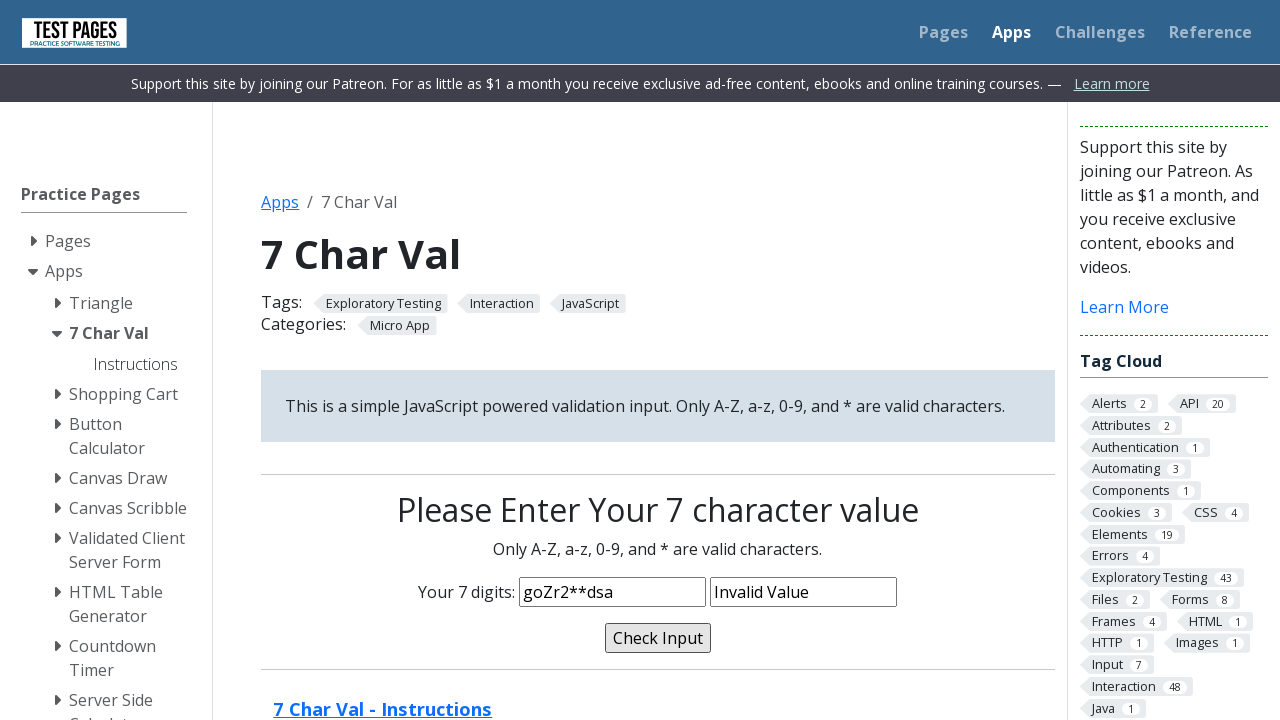

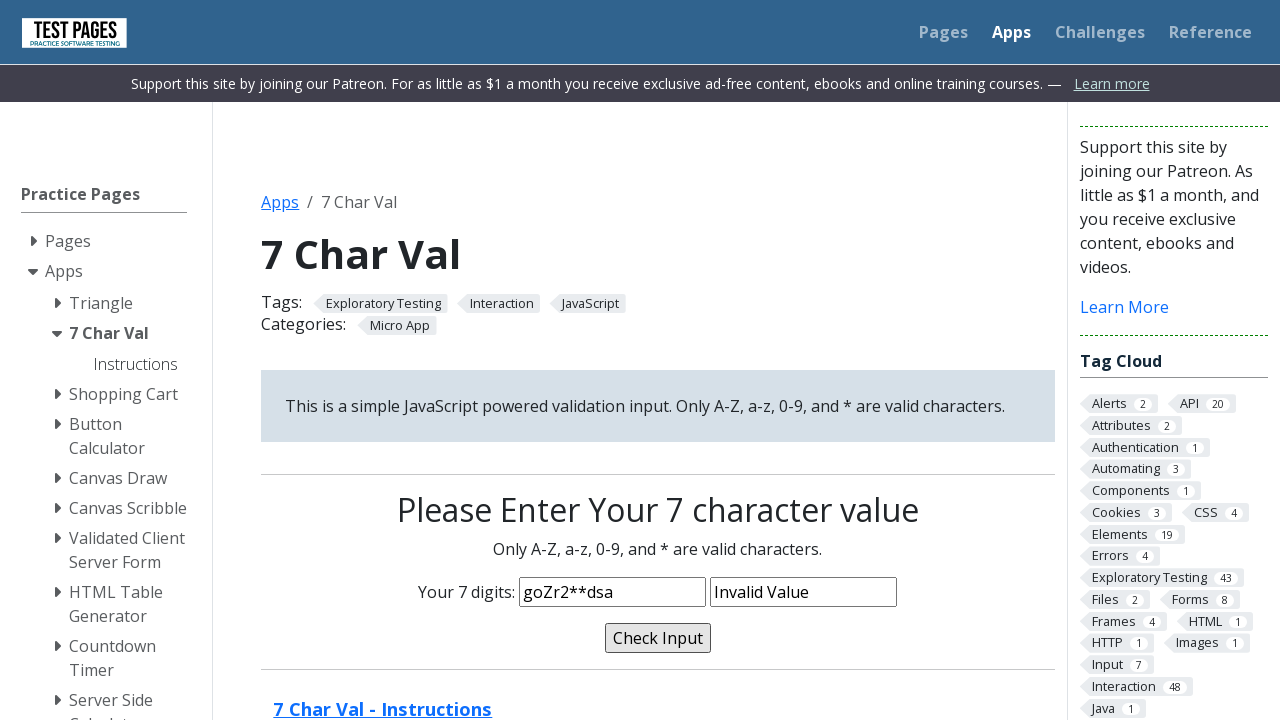